Tests a demo application by navigating to the login page and clicking the login button to access the app page. This is a demo site used for visual testing demonstrations.

Starting URL: https://demo.applitools.com

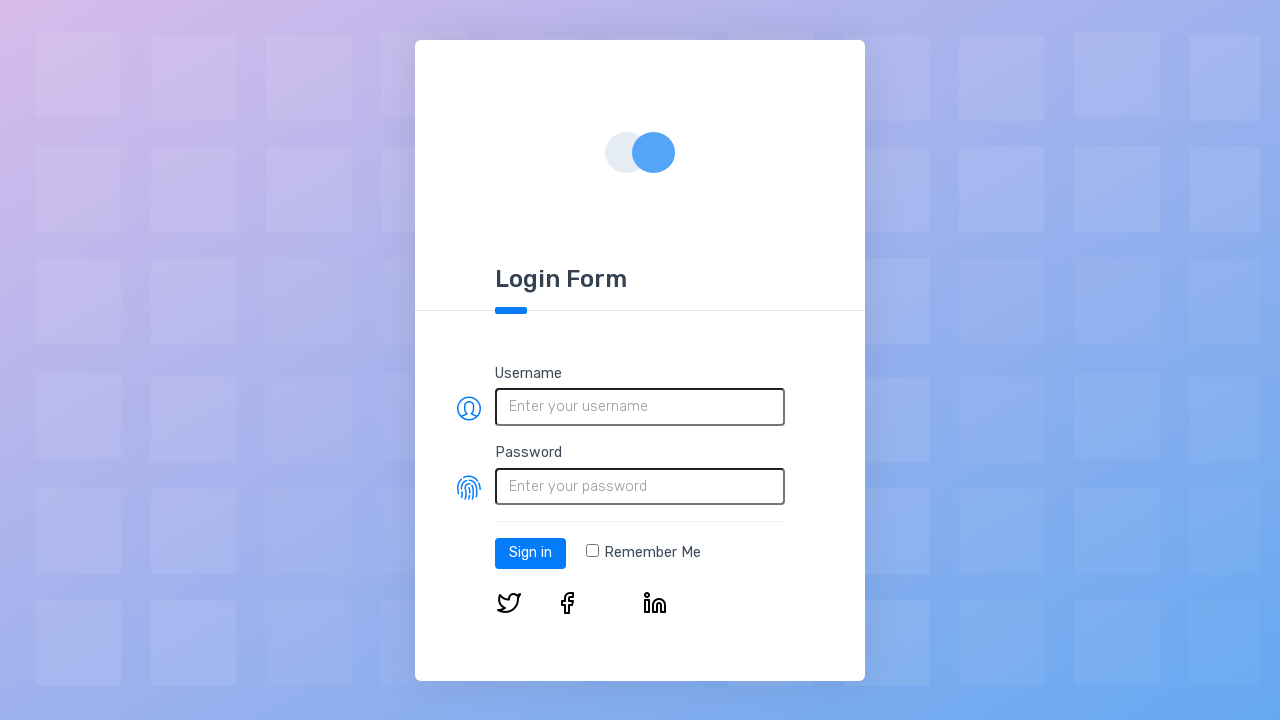

Login page loaded and log-in button is visible
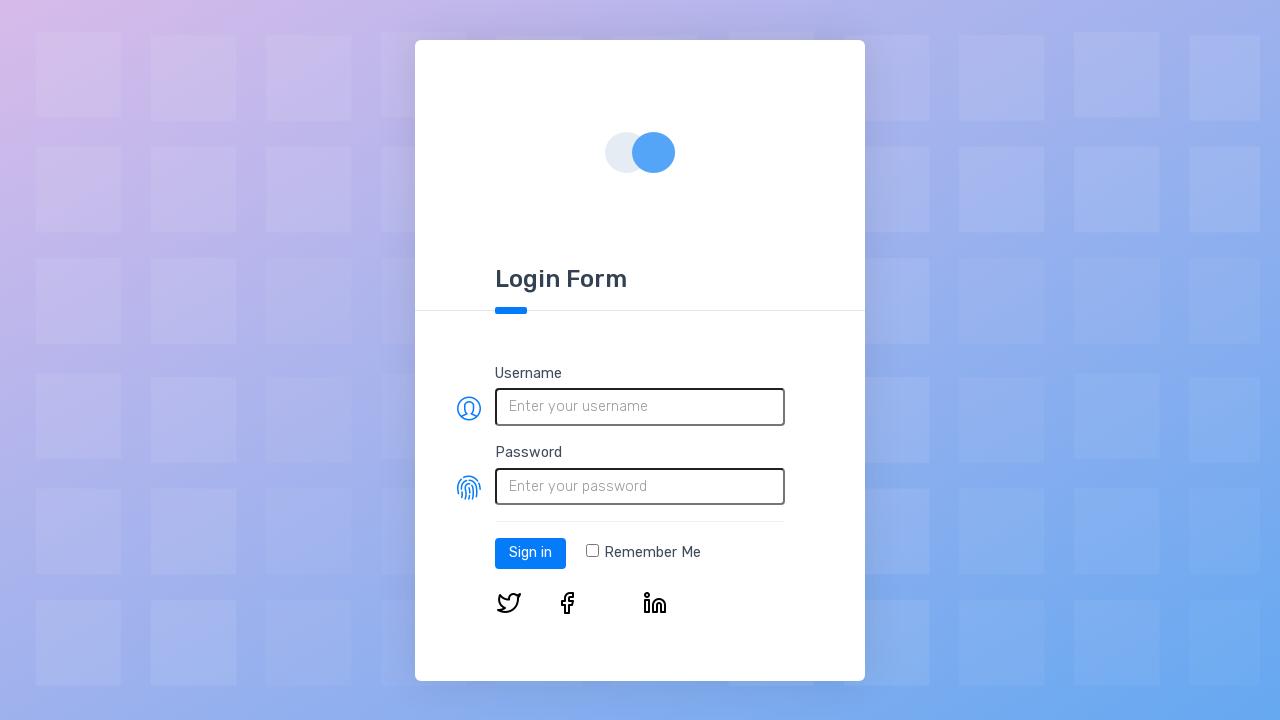

Clicked the log-in button at (530, 553) on #log-in
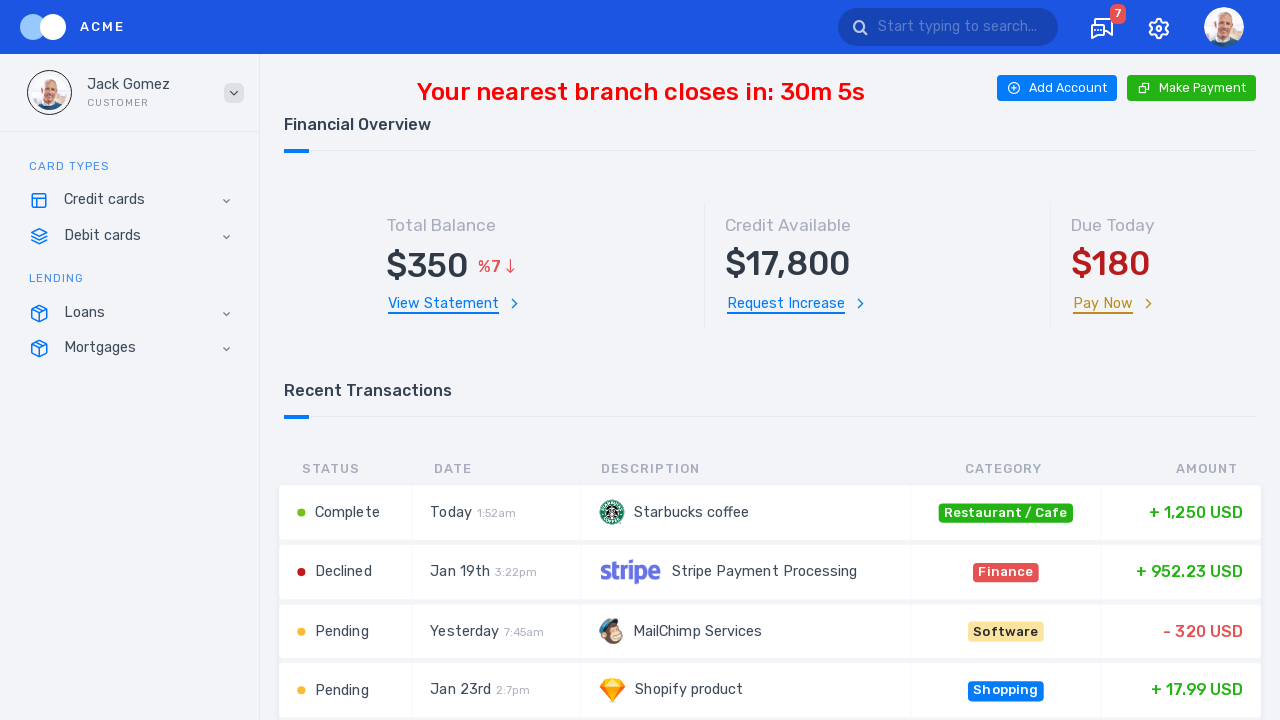

App page loaded after successful login
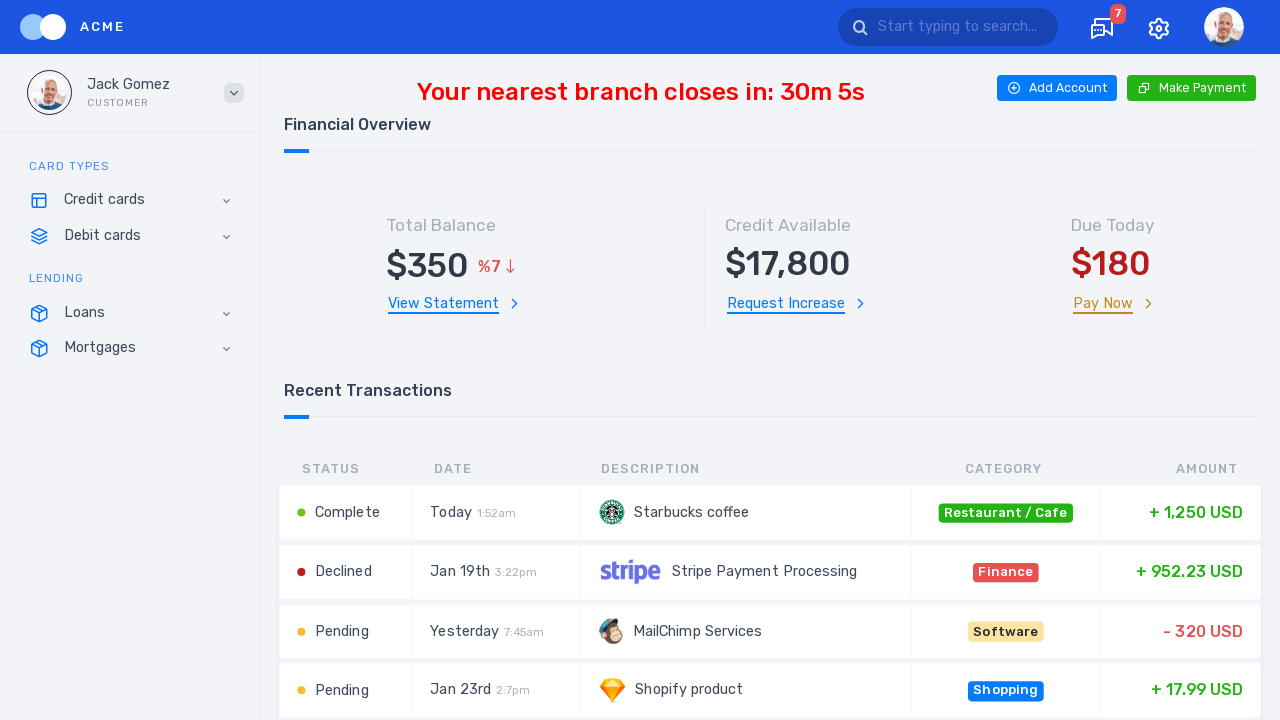

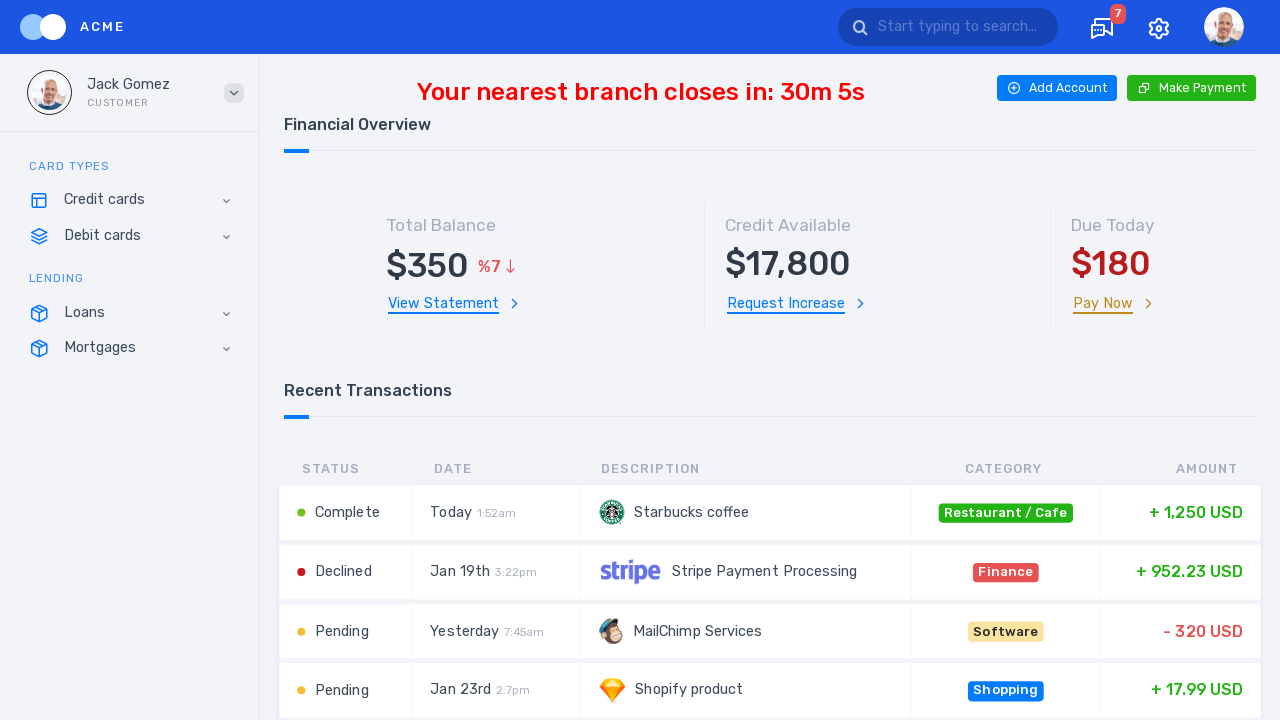